Tests simple JavaScript alert by clicking button, reading alert text, and accepting it

Starting URL: https://v1.training-support.net/selenium/javascript-alerts

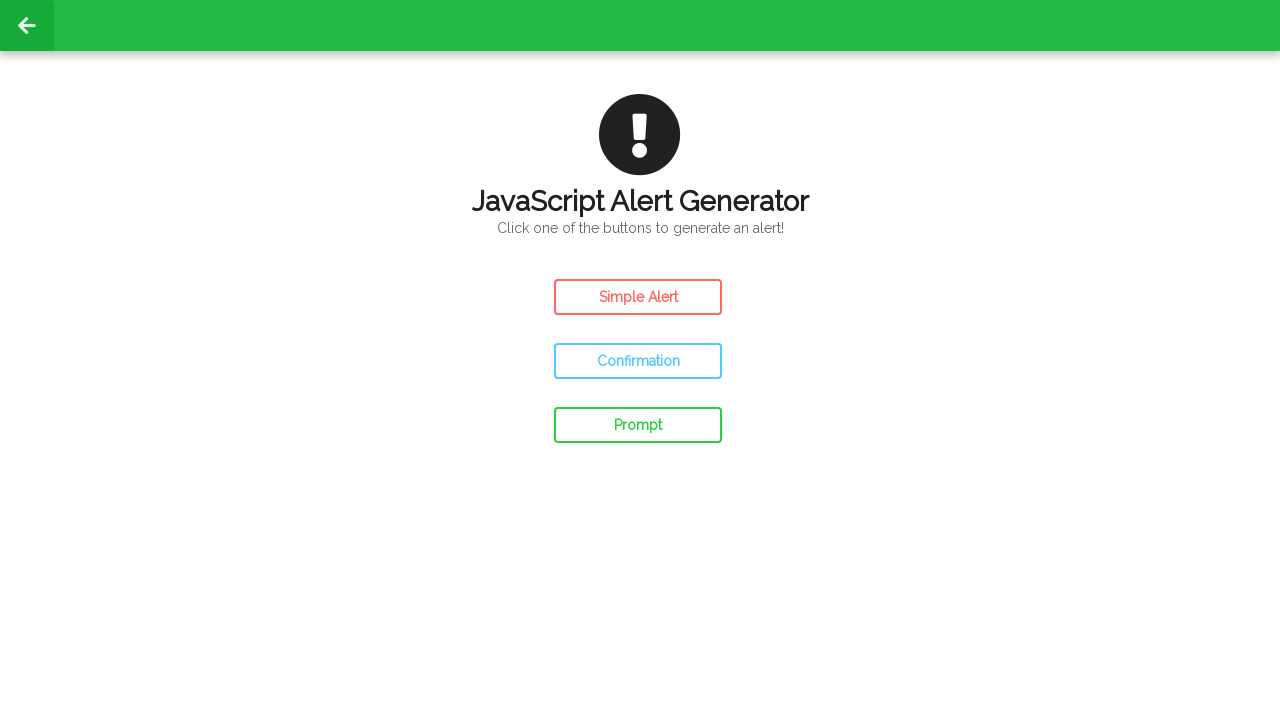

Clicked button to trigger simple JavaScript alert at (638, 297) on #simple
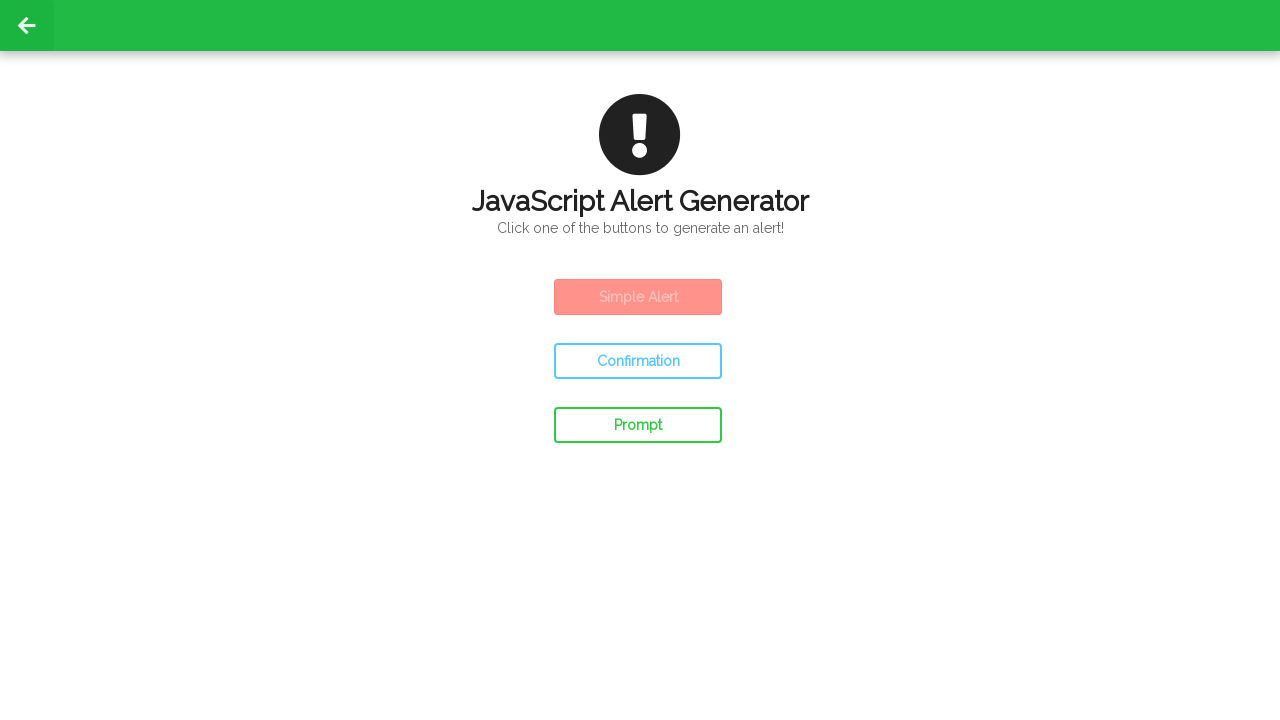

Set up dialog handler to accept alerts
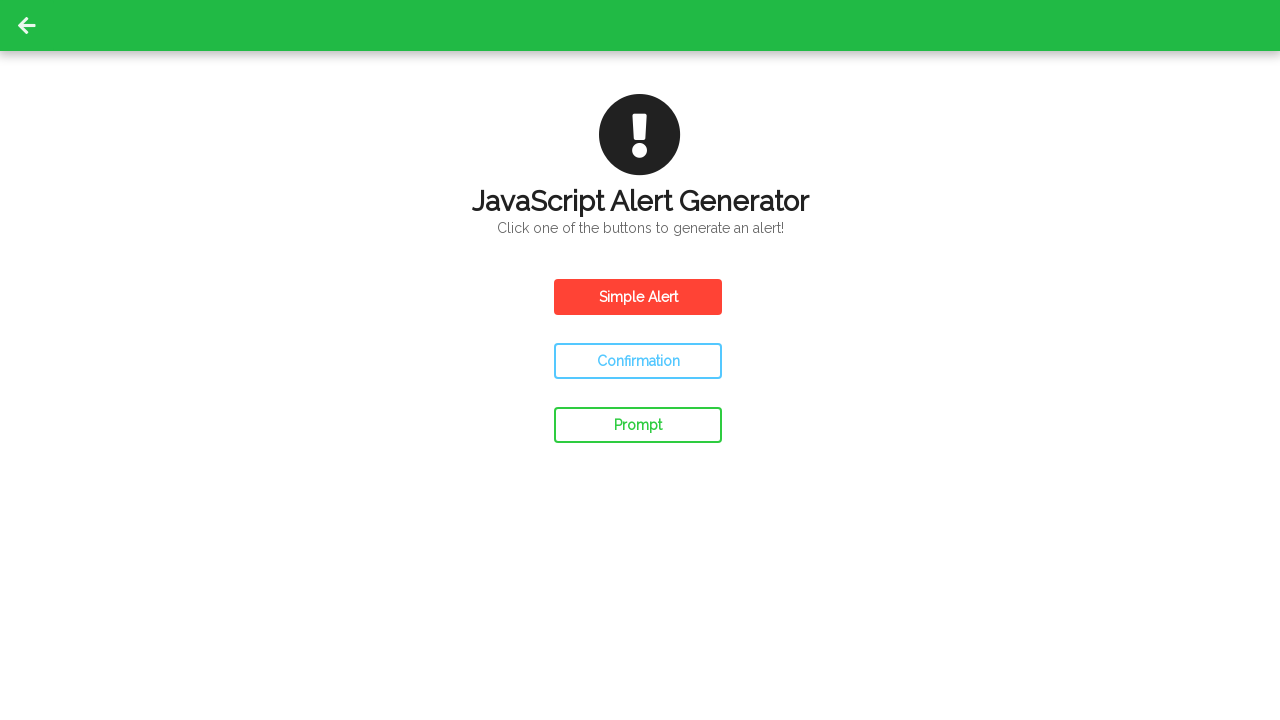

Waited for alert to be processed
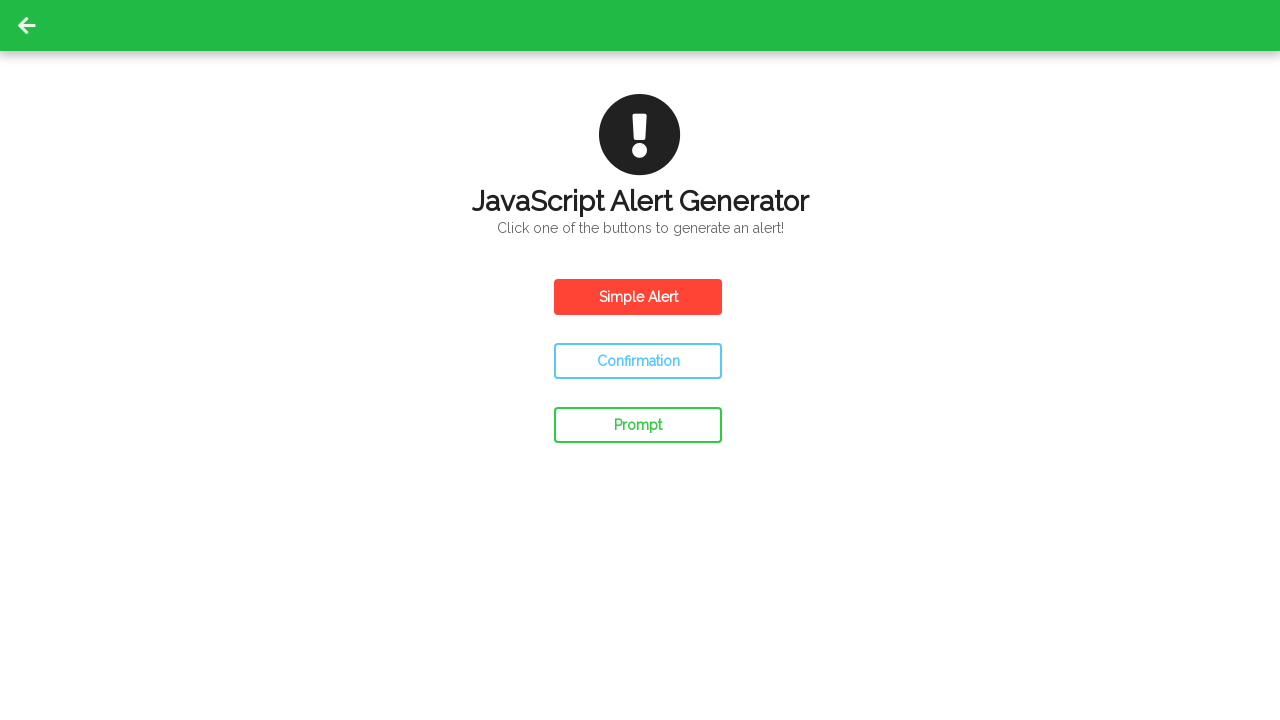

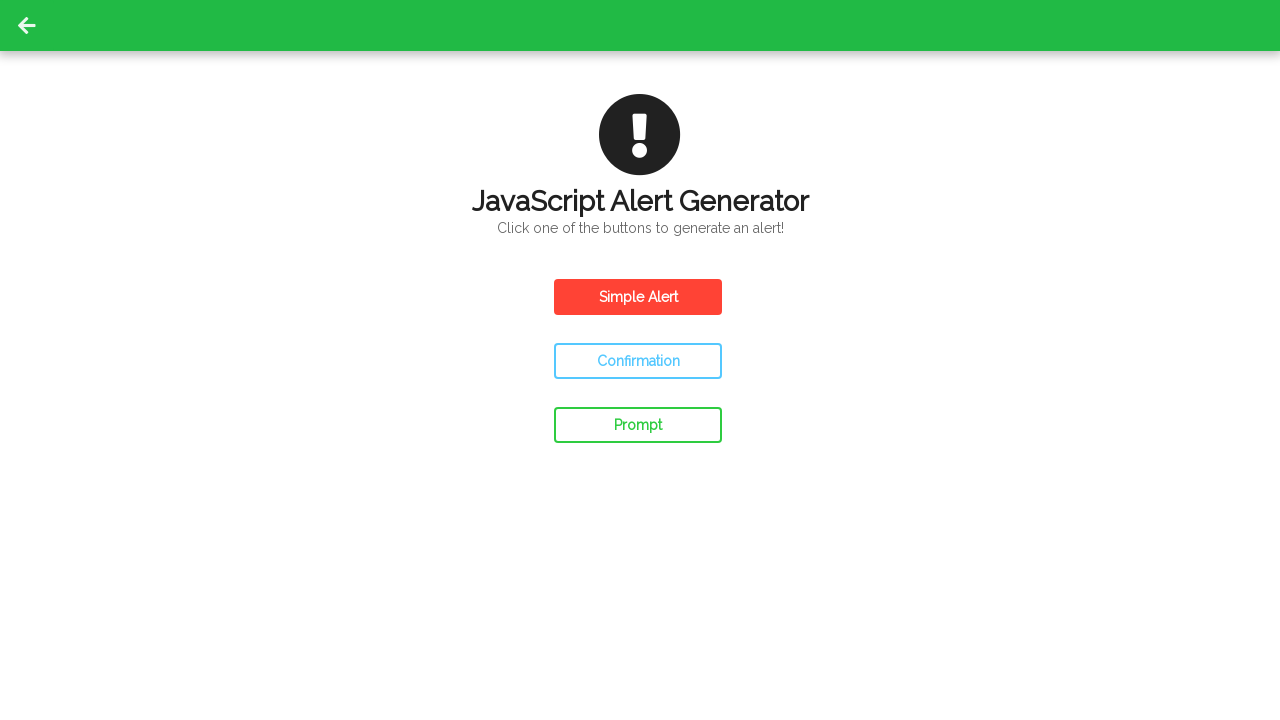